Tests a todo list application by clearing existing todos, adding new todo items, validating they are added, then deleting all todos and verifying the list is empty

Starting URL: https://example.cypress.io/todo

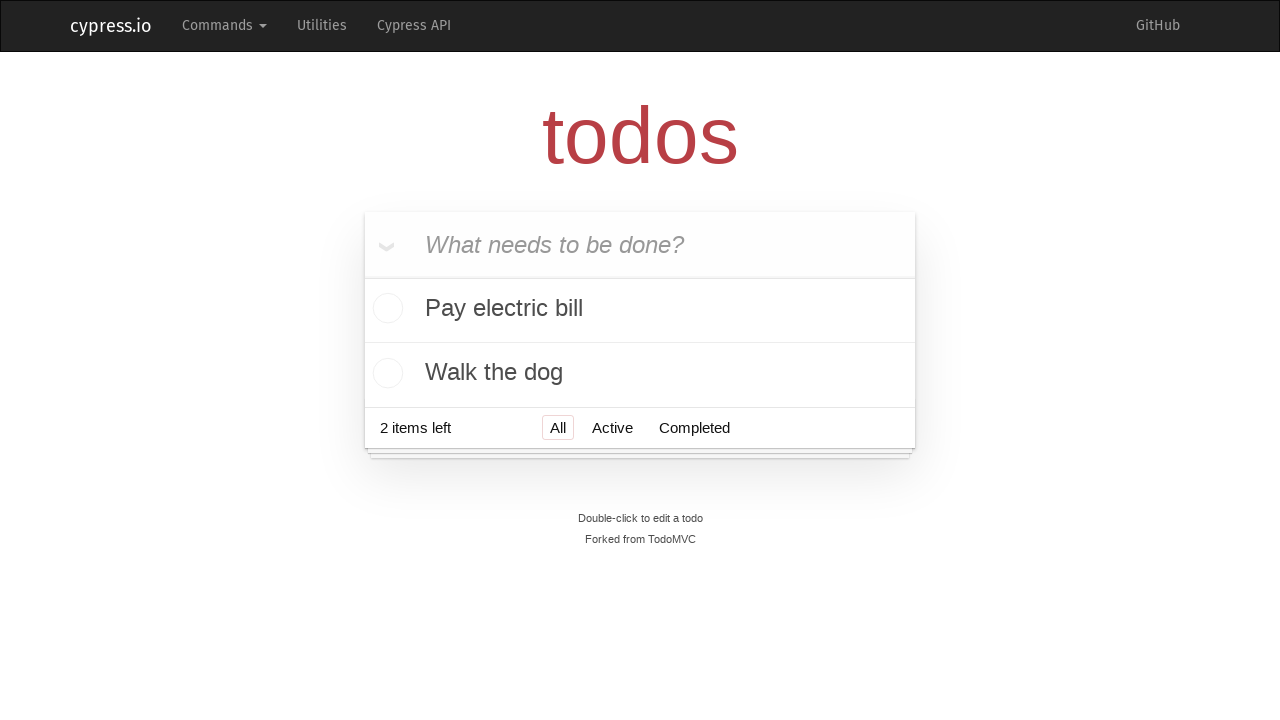

Retrieved list of existing todo items
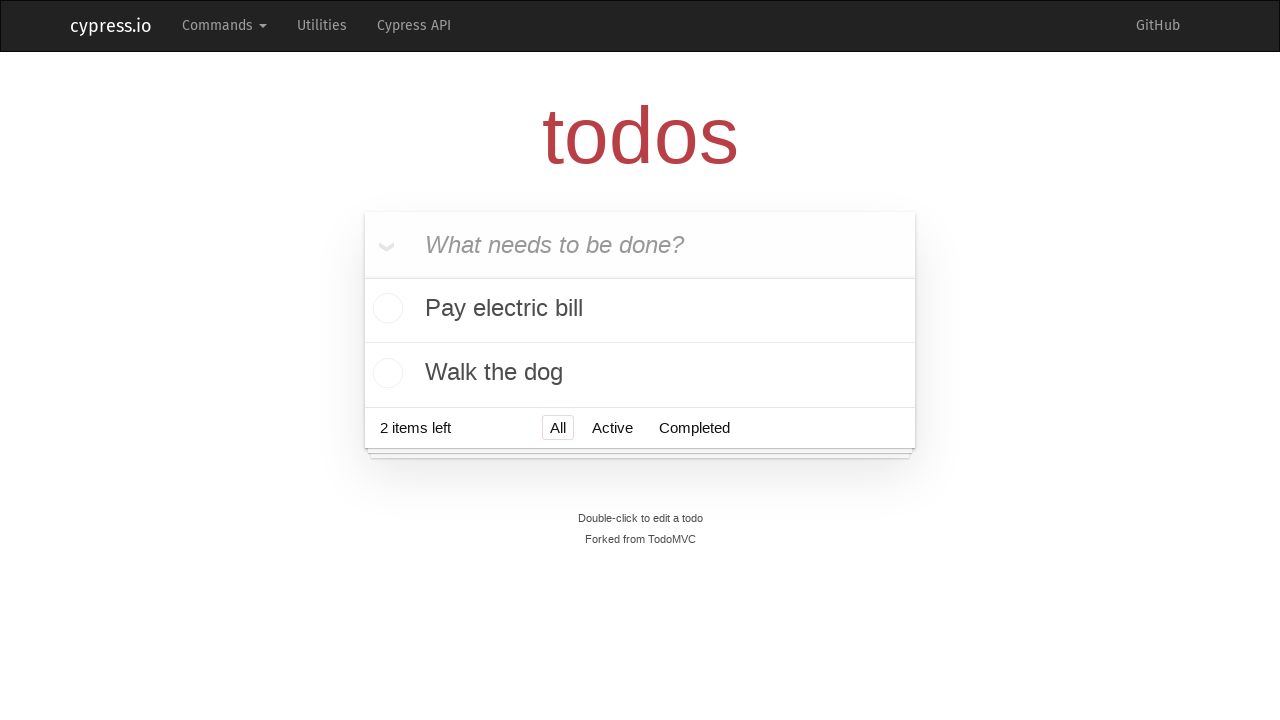

Hovered over todo item 1 to reveal delete button at (640, 311) on .todo-list > li:nth-child(1)
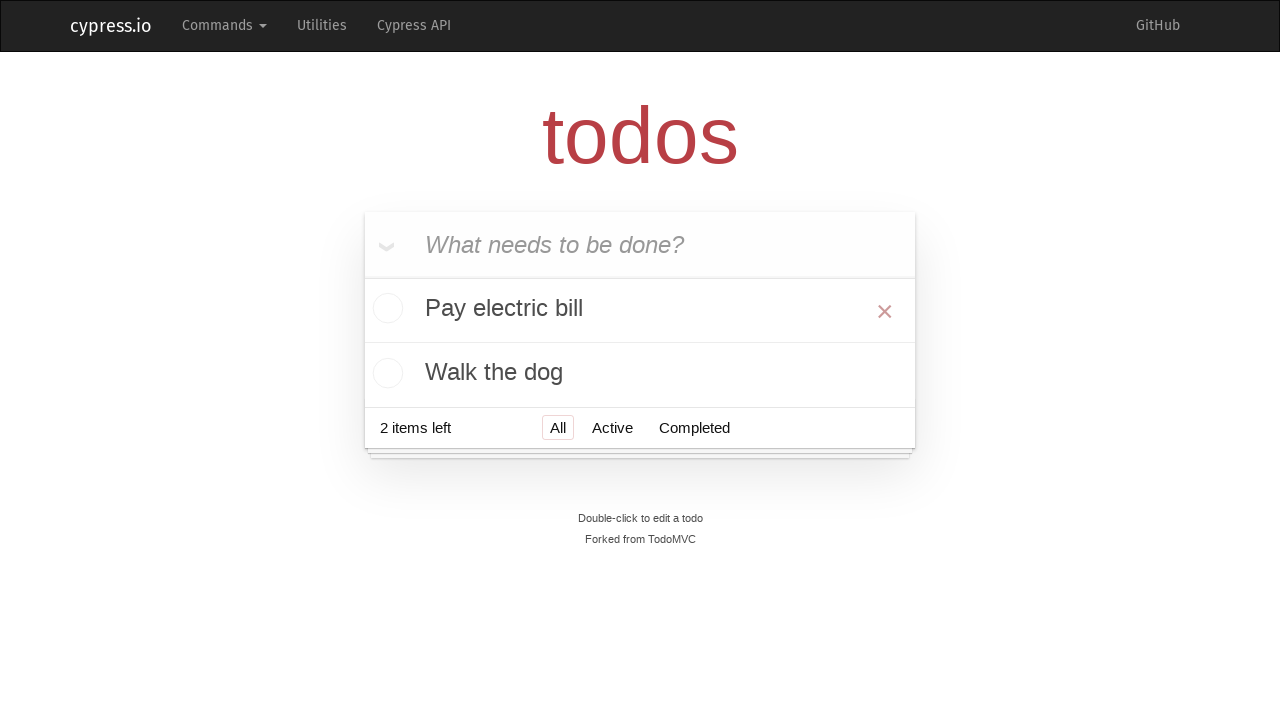

Deleted existing todo item 1 at (885, 311) on .todo-list > li:nth-child(1) button
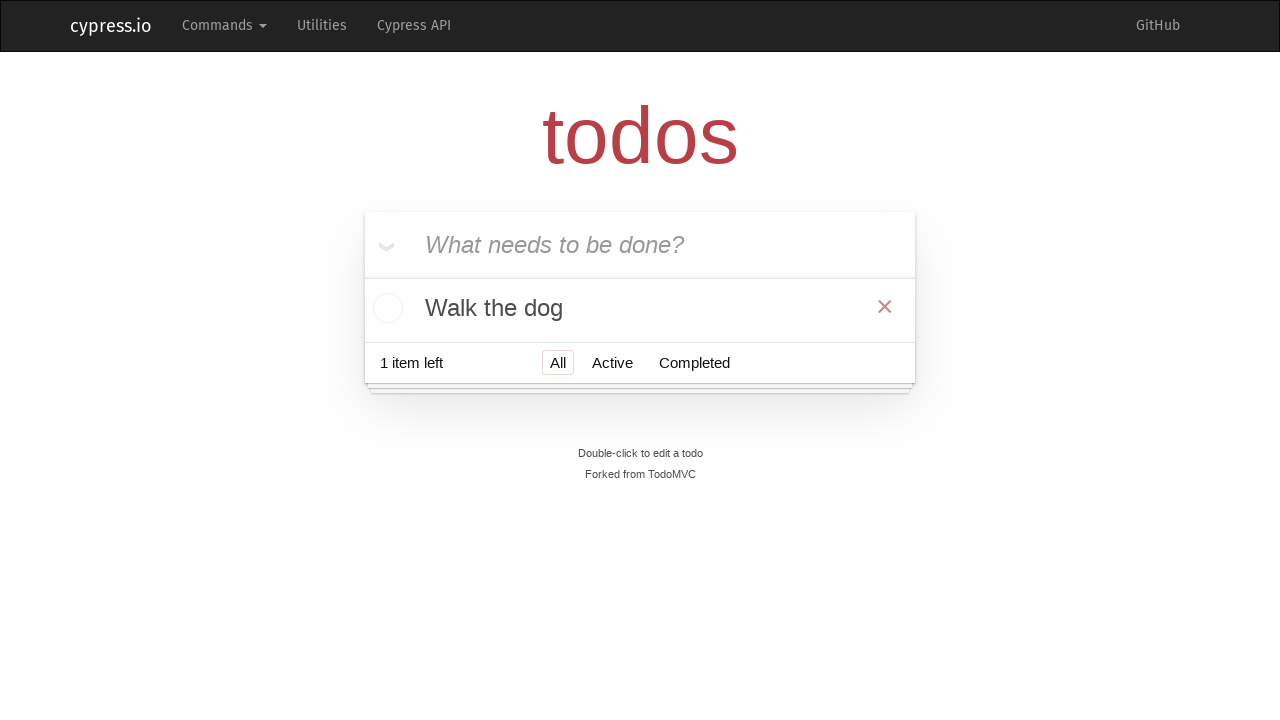

Hovered over todo item 2 to reveal delete button at (640, 308) on .todo-list > li:nth-child(1)
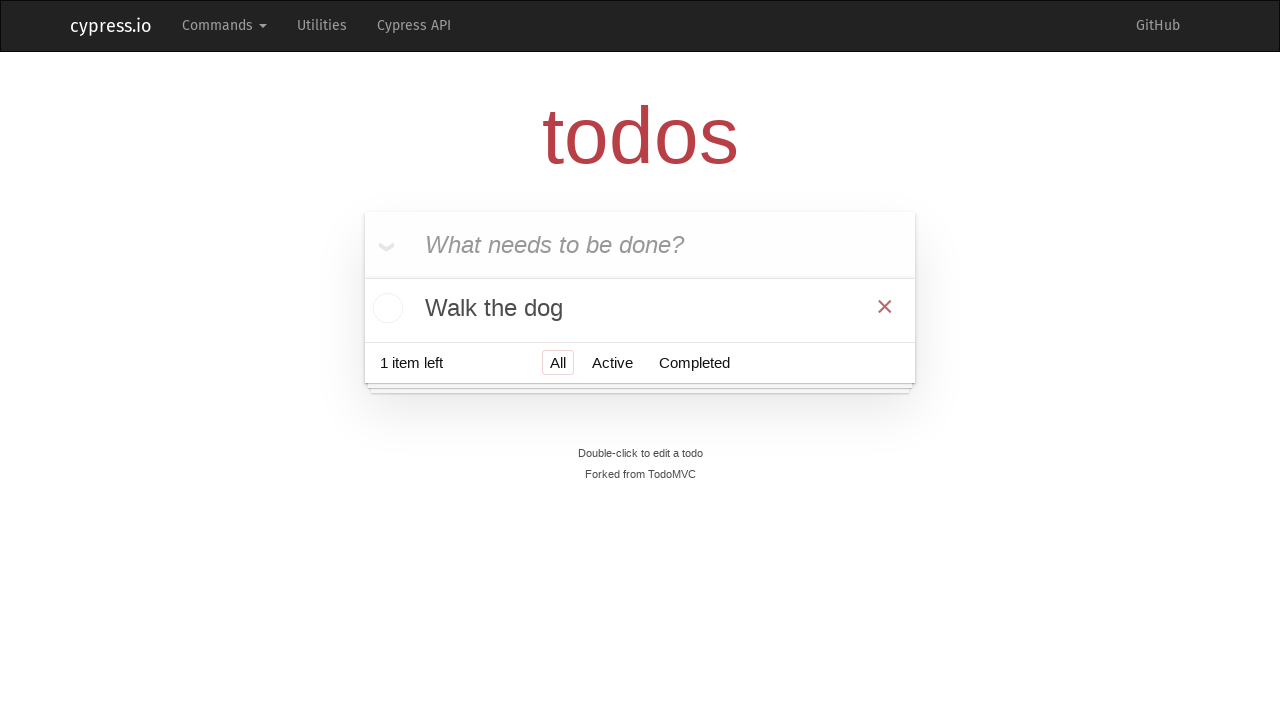

Deleted existing todo item 2 at (885, 306) on .todo-list > li:nth-child(1) button
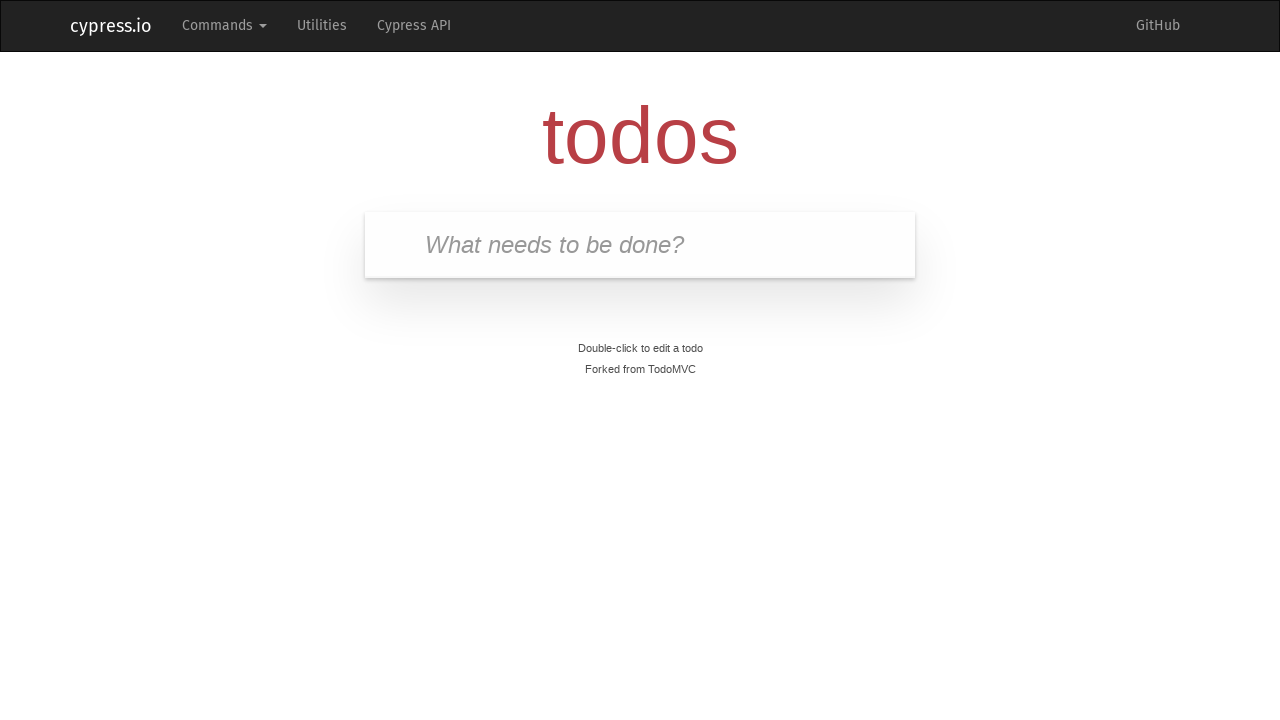

Filled new todo field with 'Visit Paris' on .new-todo
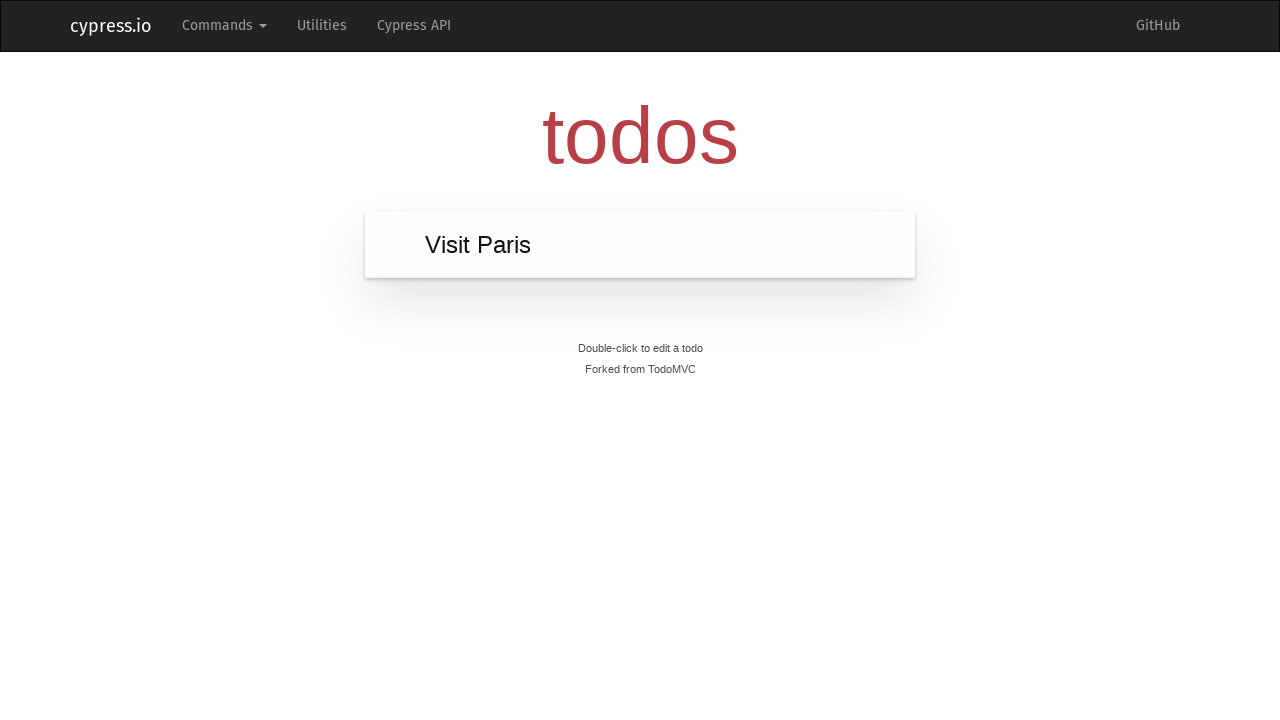

Pressed Enter to add todo item 'Visit Paris' on .new-todo
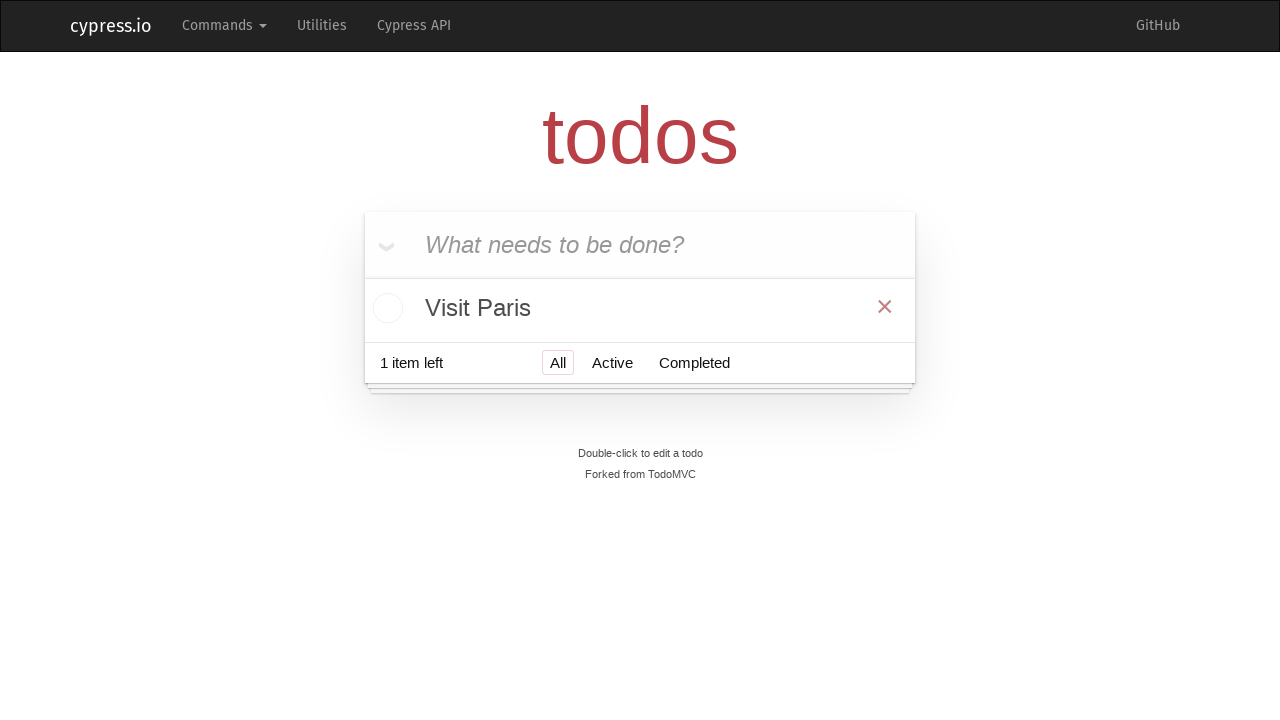

Verified todo item 'Visit Paris' was added to the list
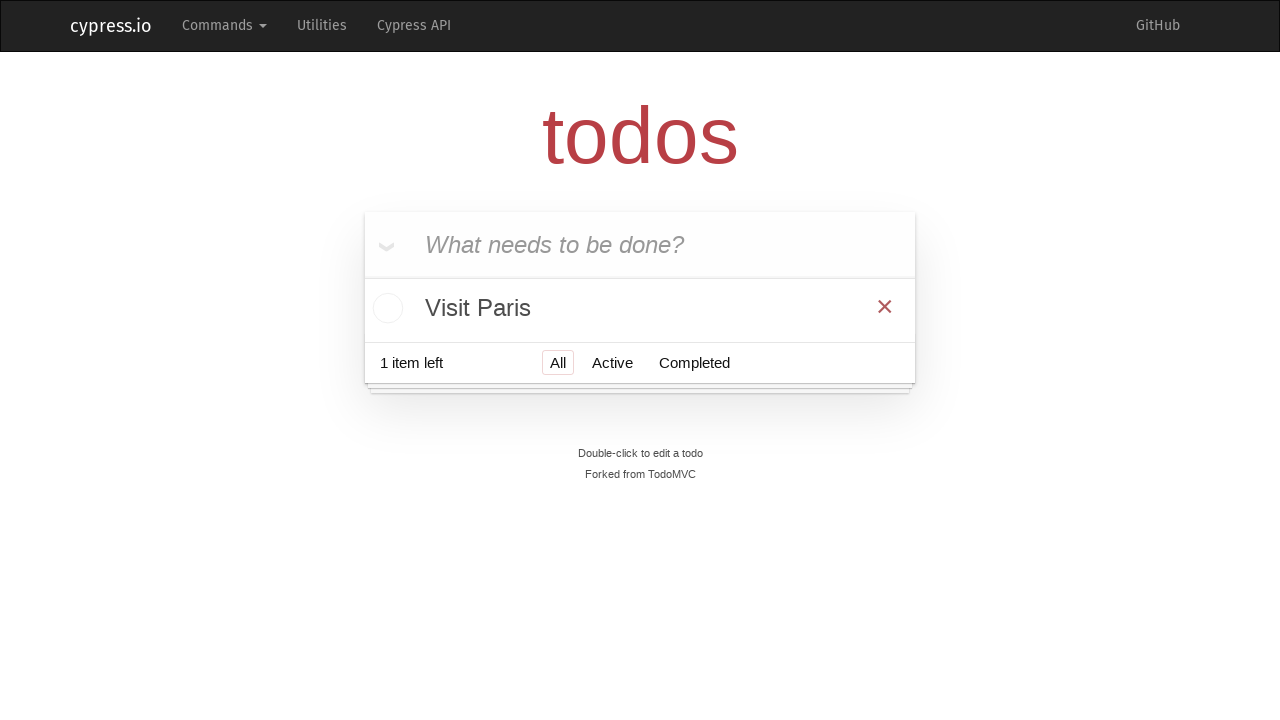

Filled new todo field with 'Visit Prague' on .new-todo
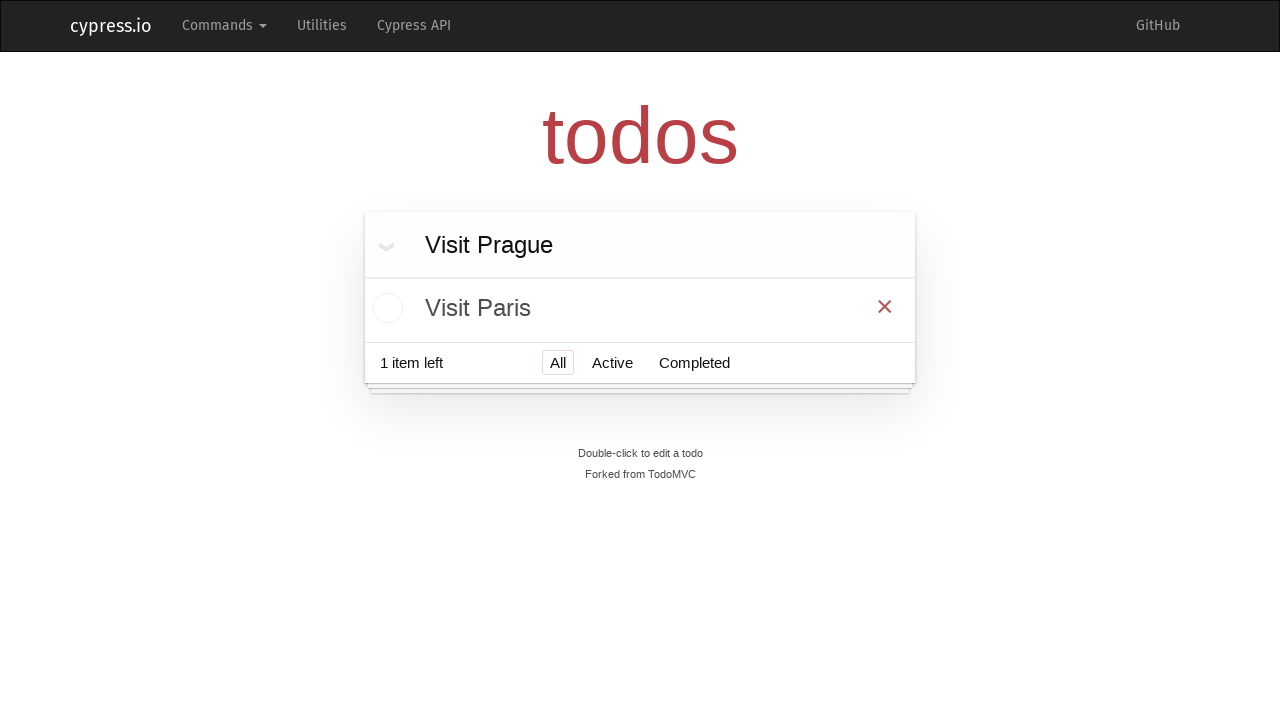

Pressed Enter to add todo item 'Visit Prague' on .new-todo
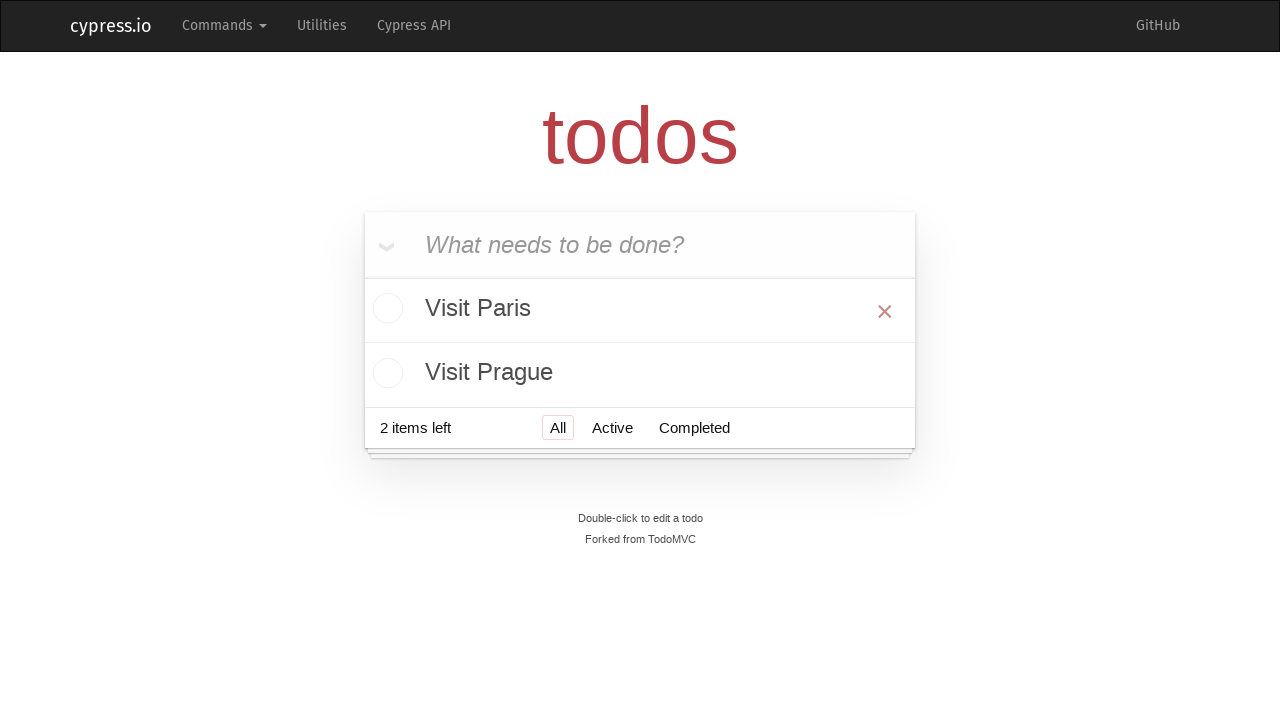

Verified todo item 'Visit Prague' was added to the list
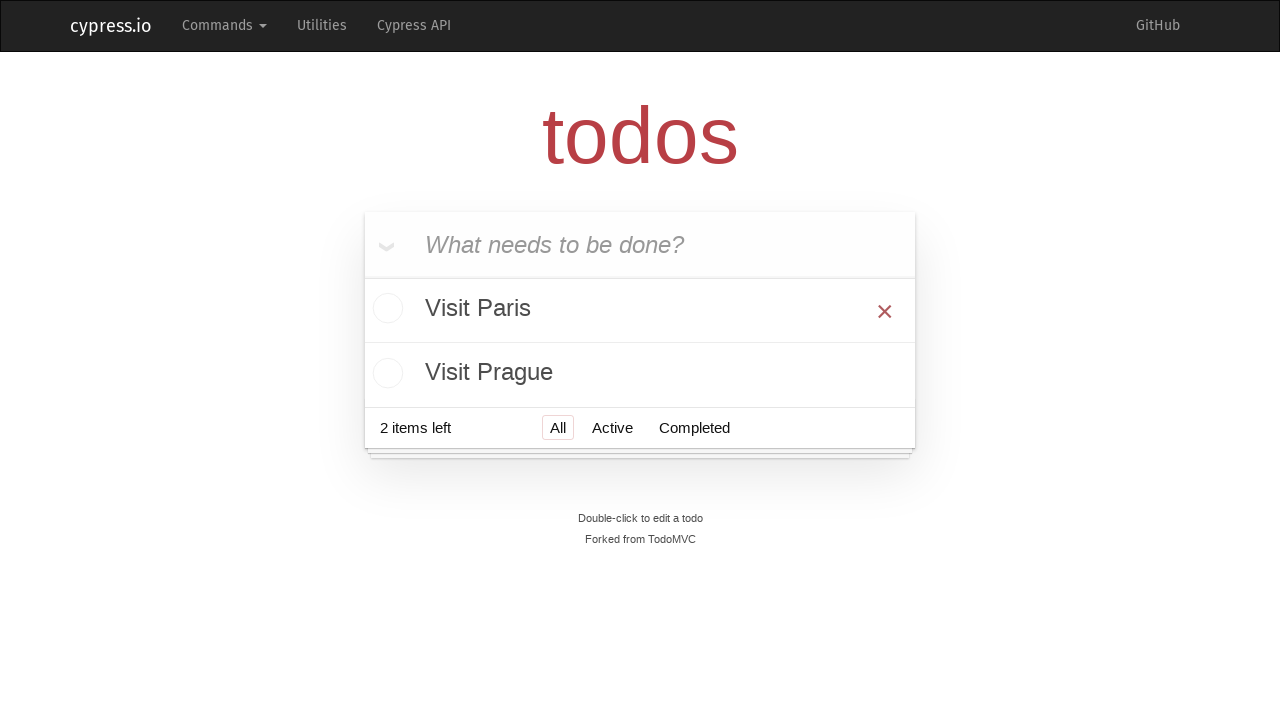

Filled new todo field with 'Visit London' on .new-todo
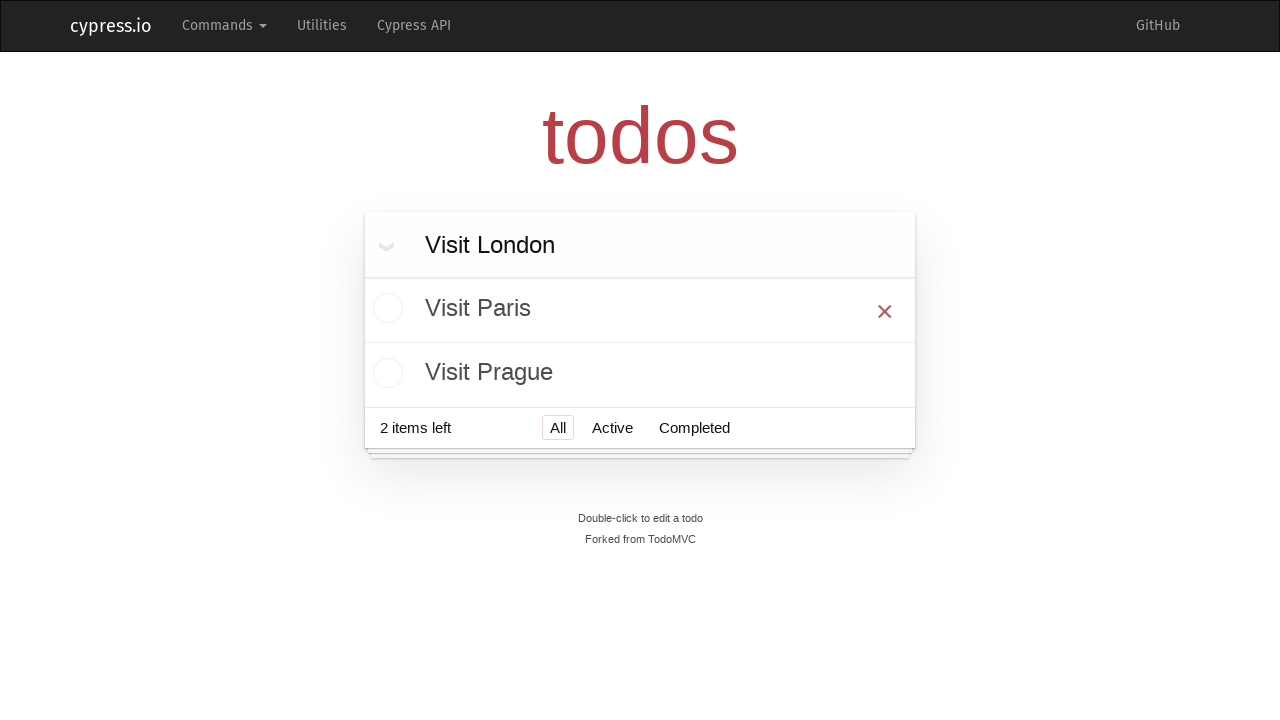

Pressed Enter to add todo item 'Visit London' on .new-todo
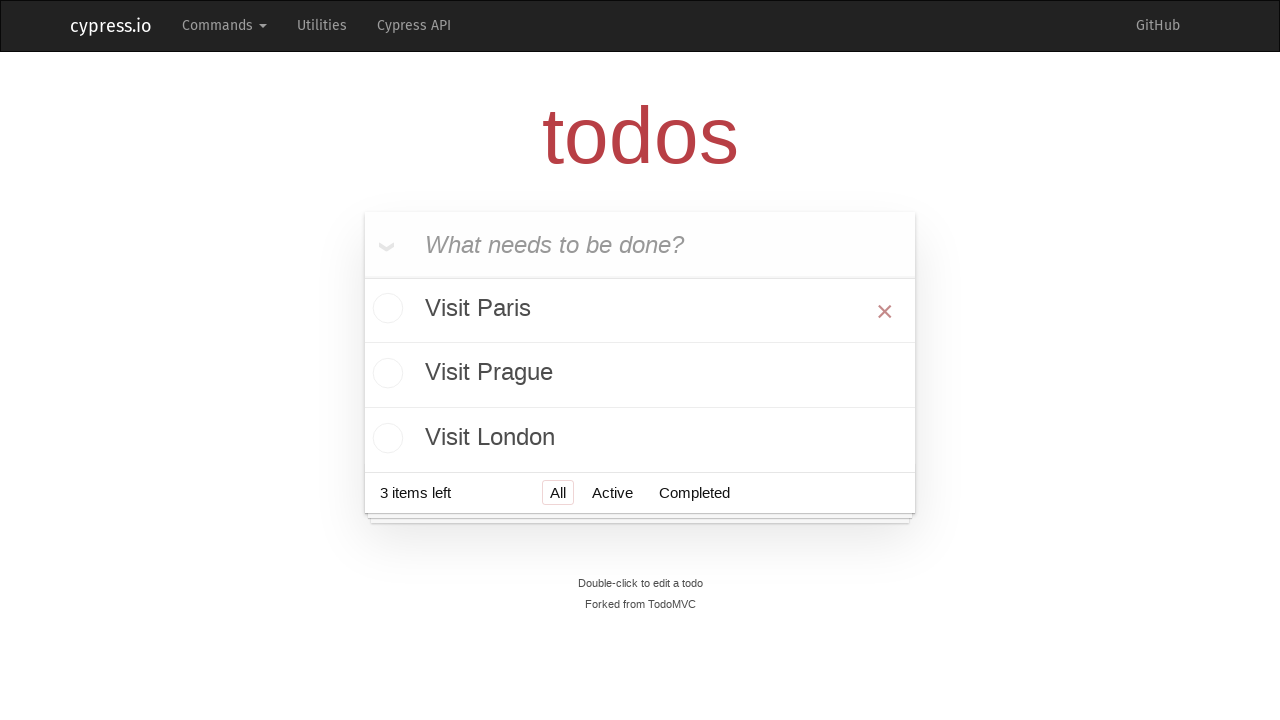

Verified todo item 'Visit London' was added to the list
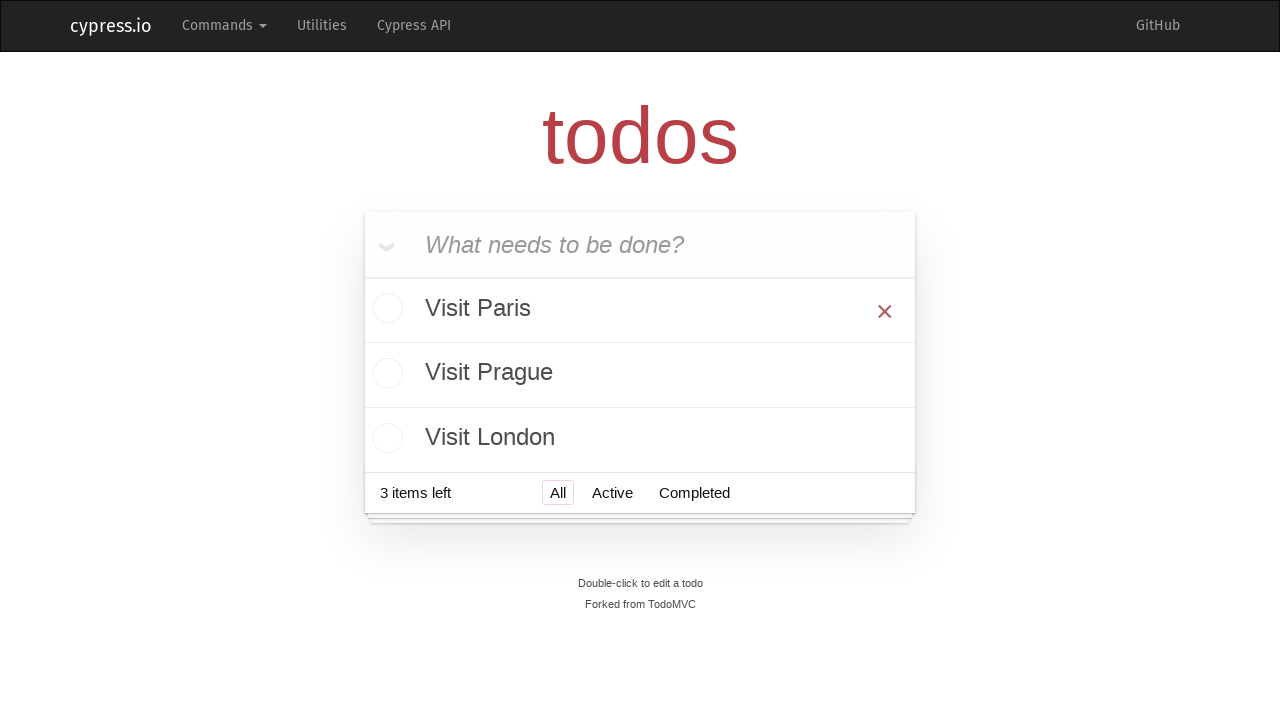

Filled new todo field with 'Visit New York' on .new-todo
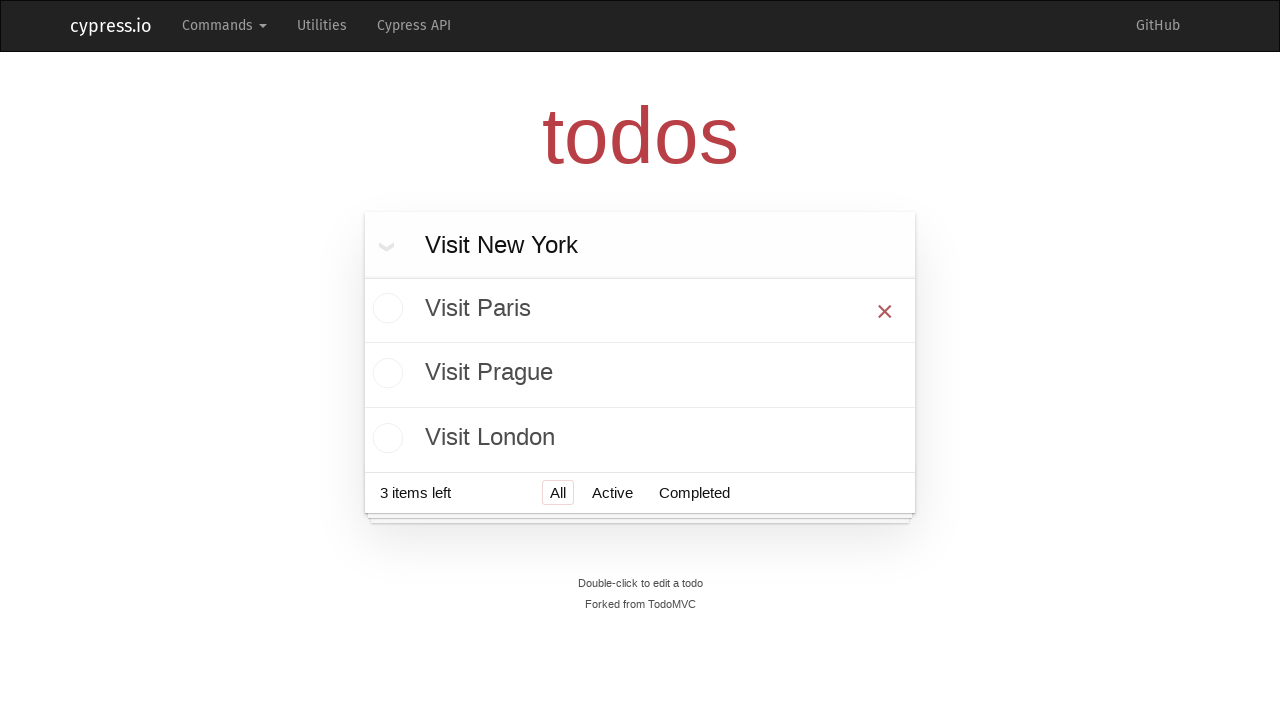

Pressed Enter to add todo item 'Visit New York' on .new-todo
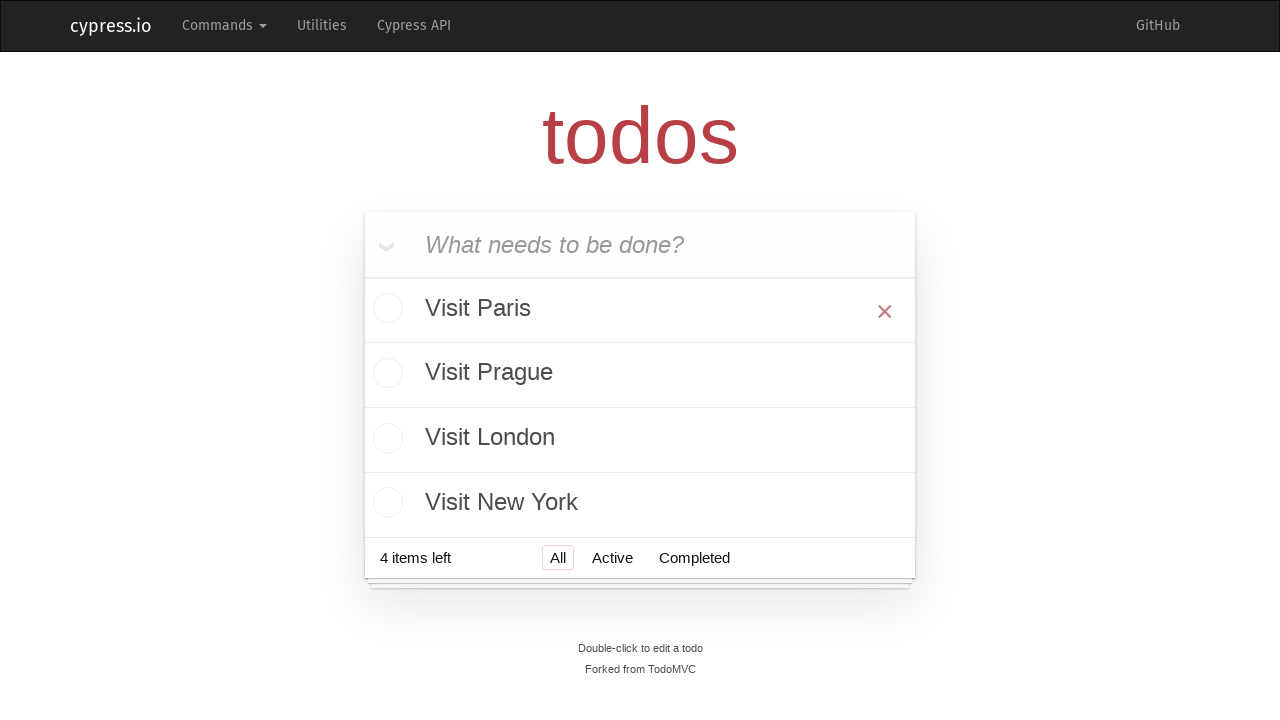

Verified todo item 'Visit New York' was added to the list
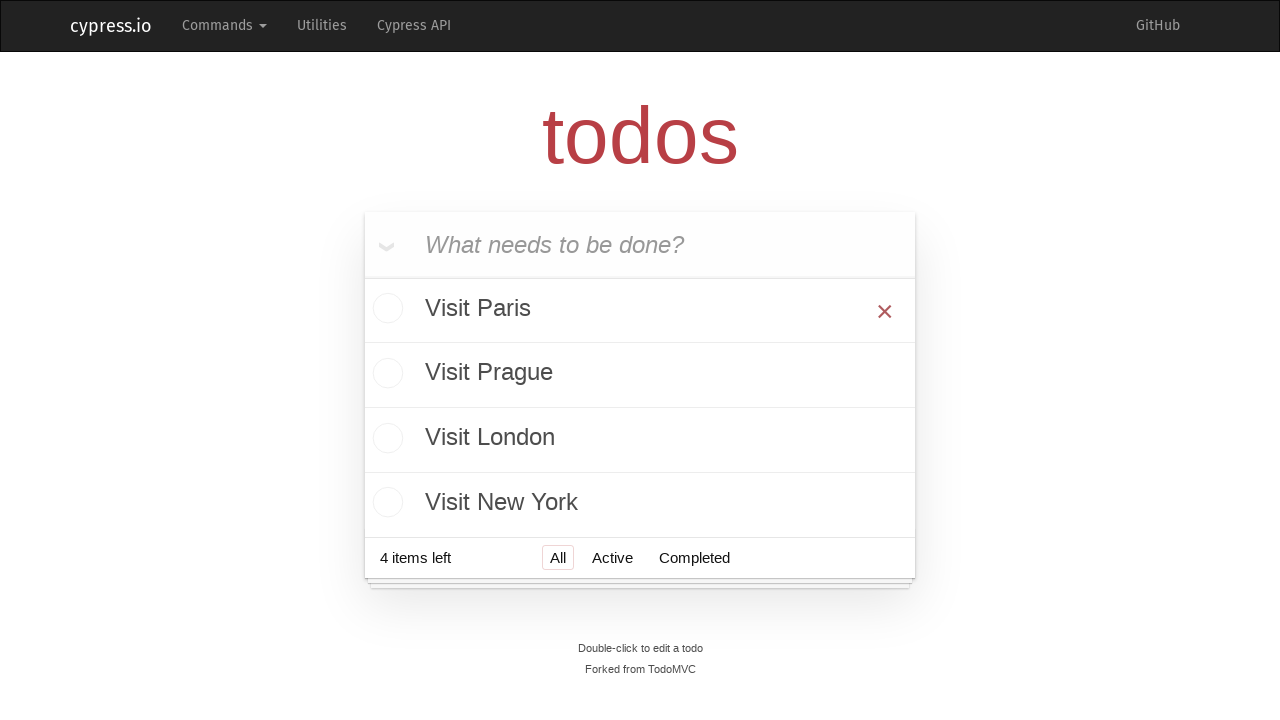

Filled new todo field with 'Visit Belgrade' on .new-todo
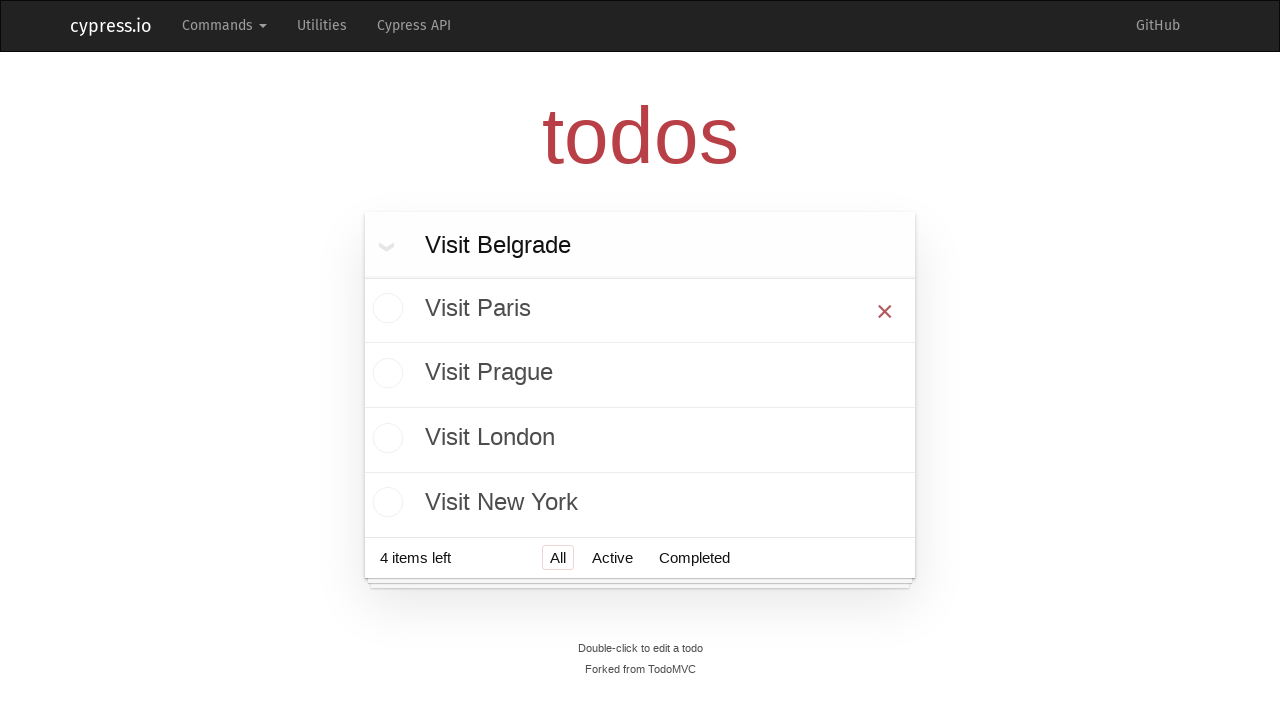

Pressed Enter to add todo item 'Visit Belgrade' on .new-todo
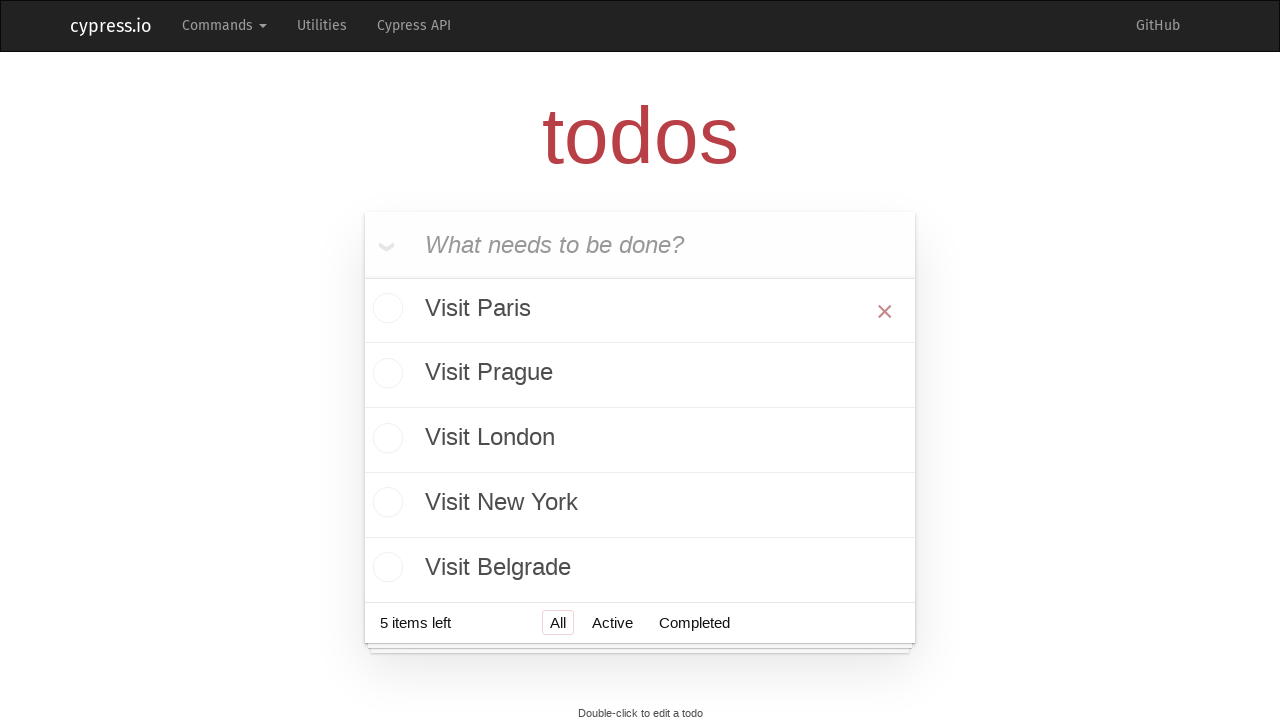

Verified todo item 'Visit Belgrade' was added to the list
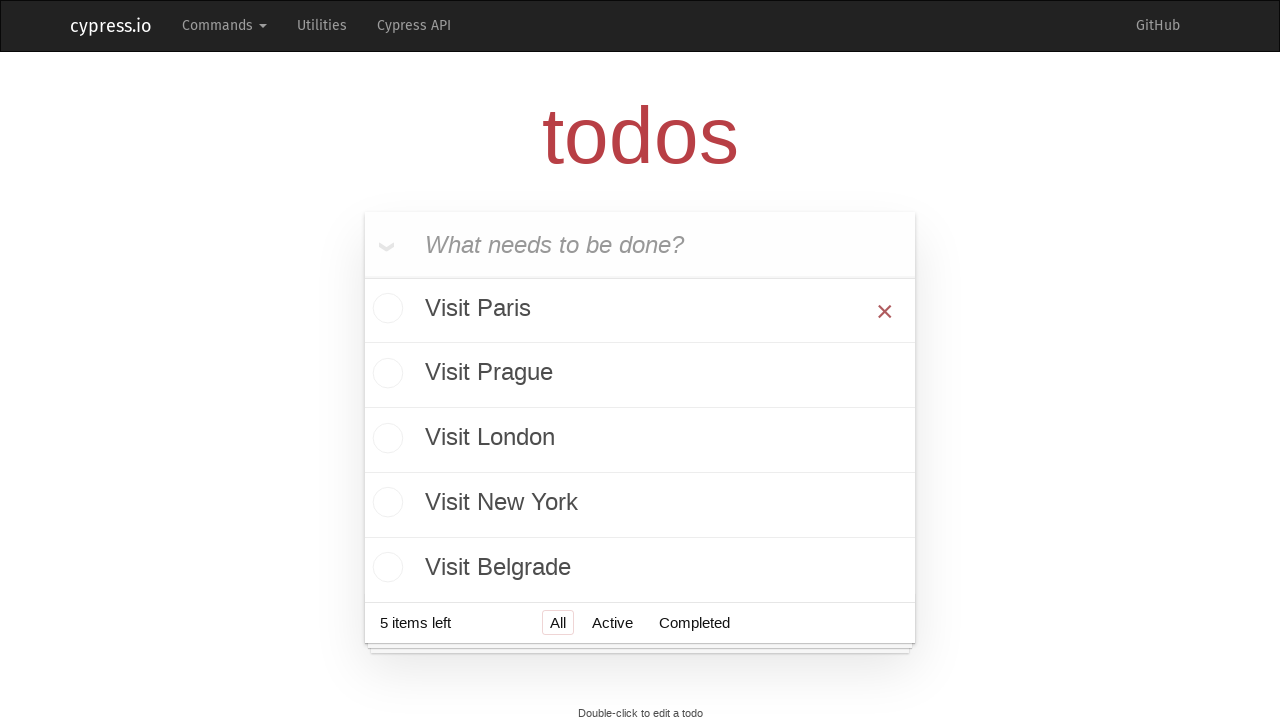

Hovered over remaining todo item 1 to reveal delete button at (640, 311) on .todo-list > li:nth-child(1)
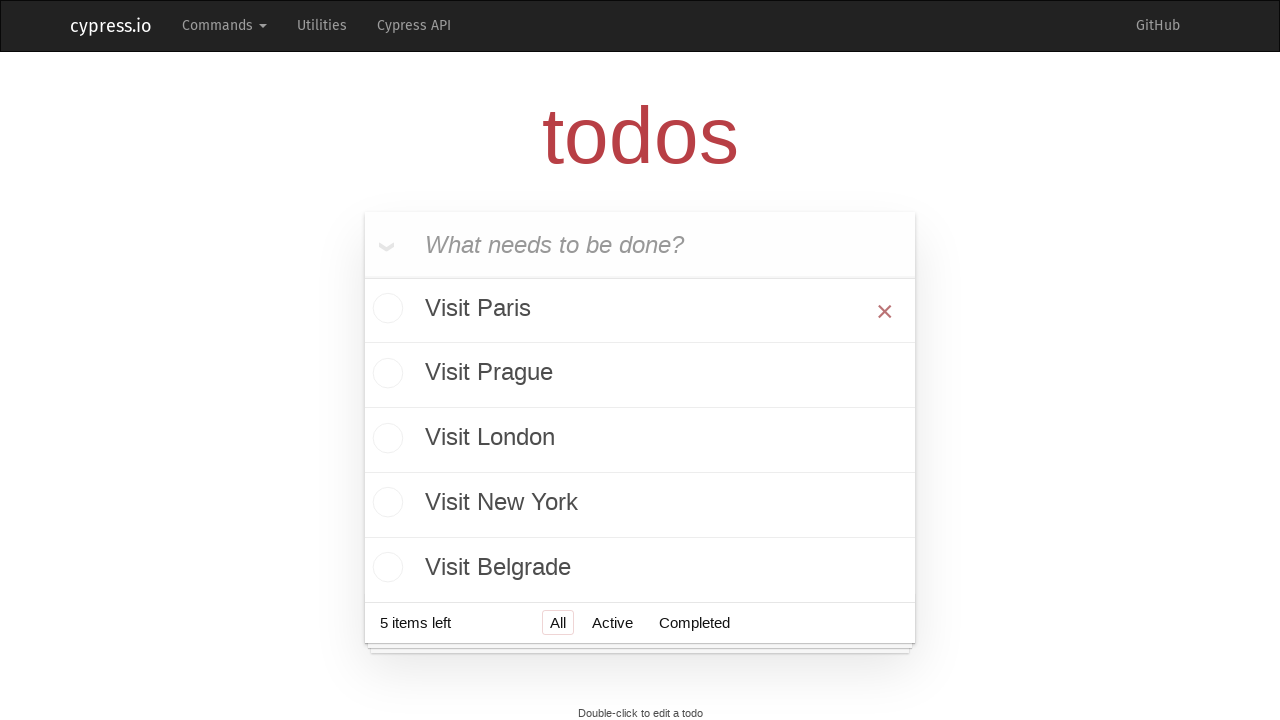

Deleted todo item 1 at (885, 311) on .todo-list > li:nth-child(1) button
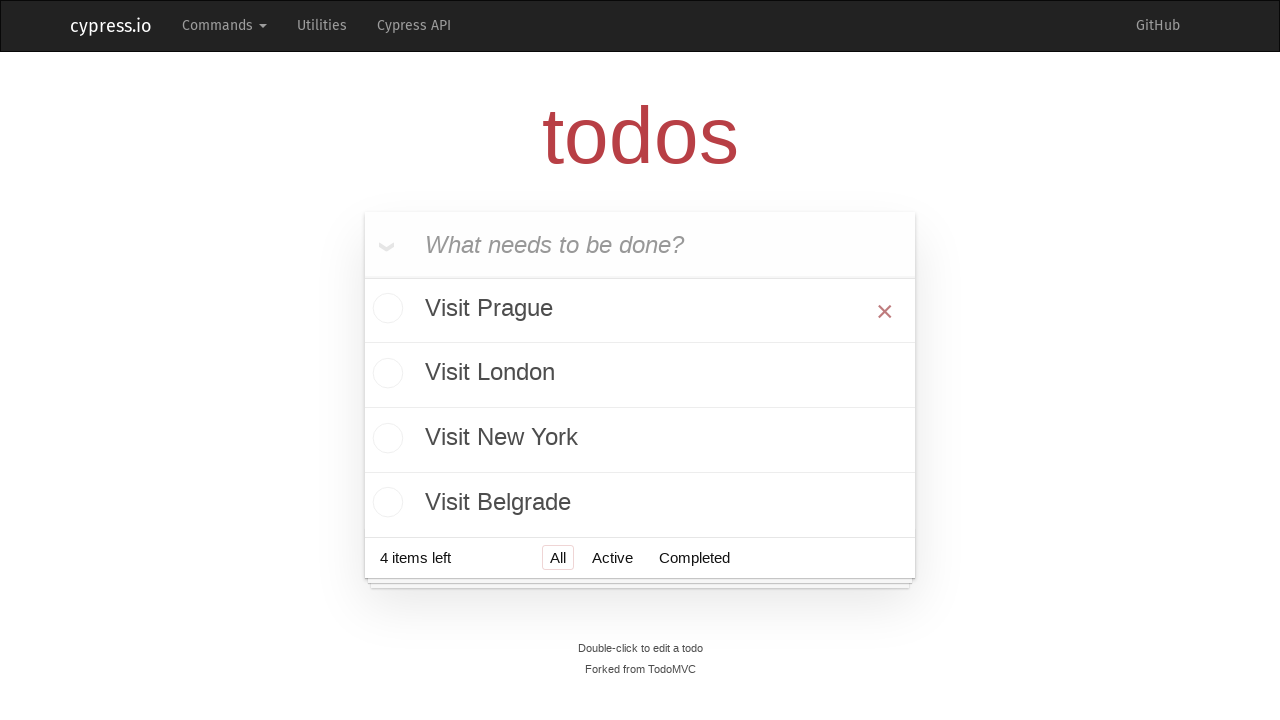

Hovered over remaining todo item 2 to reveal delete button at (640, 311) on .todo-list > li:nth-child(1)
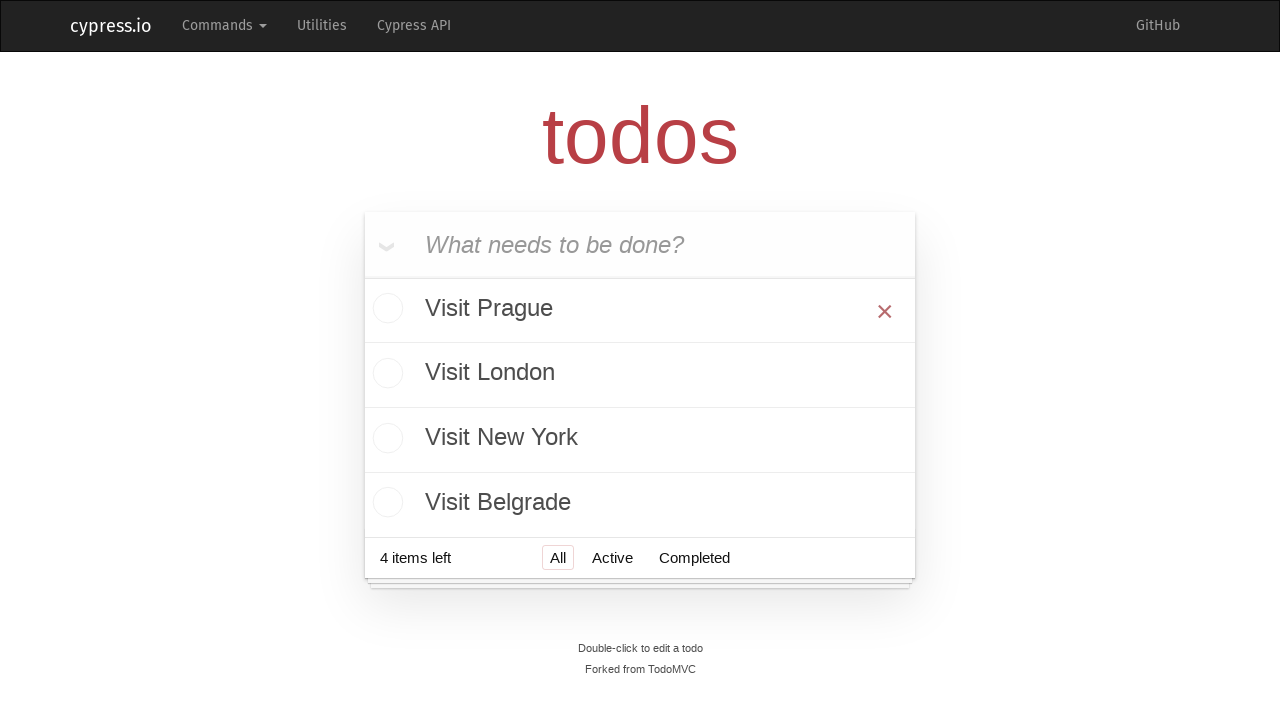

Deleted todo item 2 at (885, 311) on .todo-list > li:nth-child(1) button
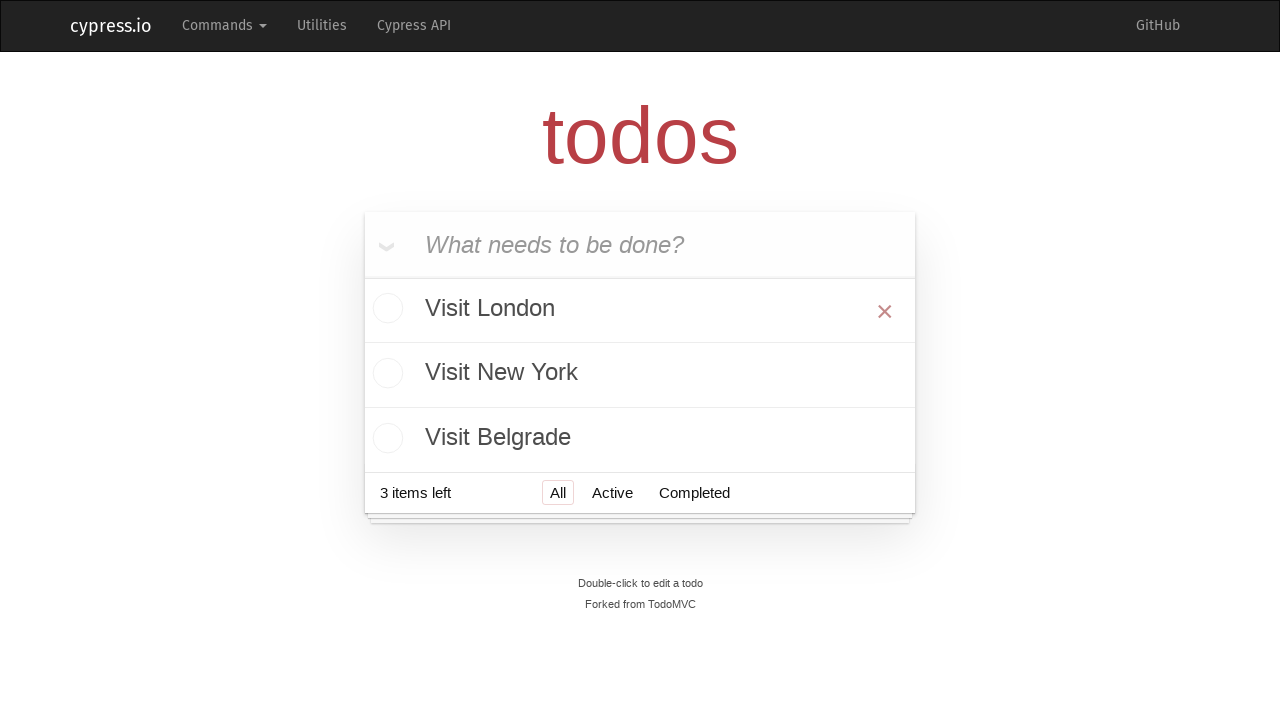

Hovered over remaining todo item 3 to reveal delete button at (640, 311) on .todo-list > li:nth-child(1)
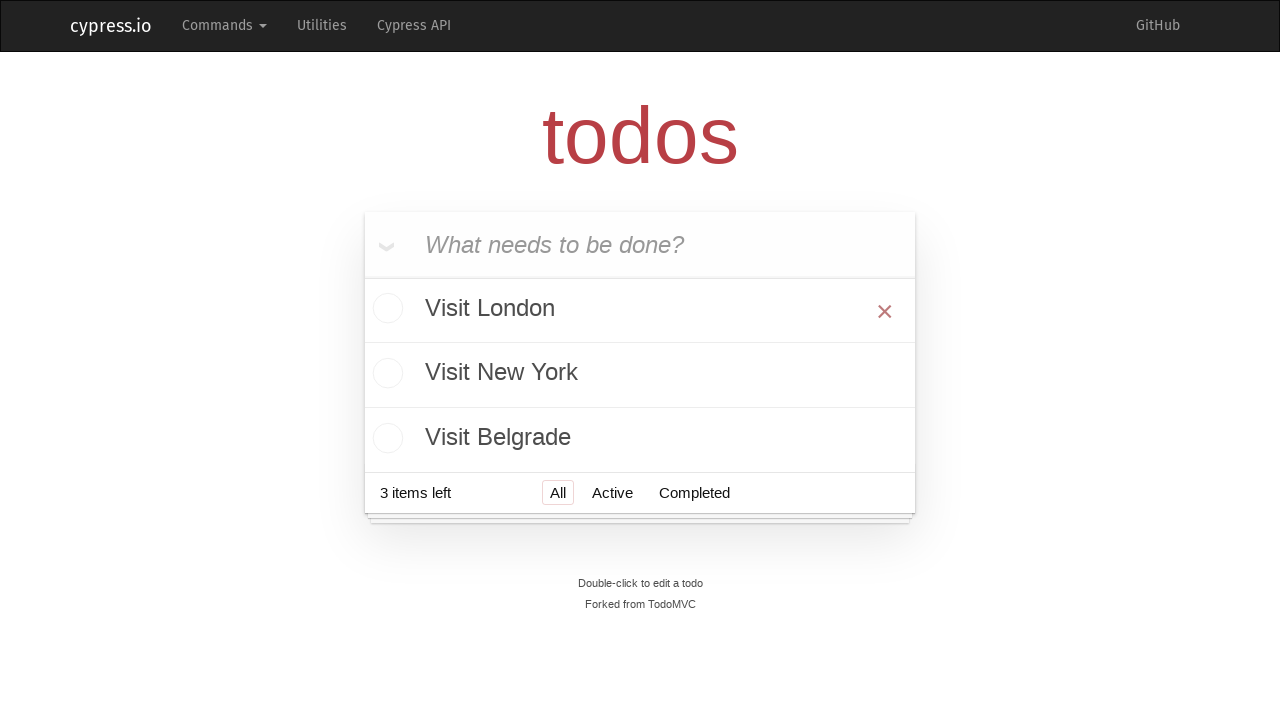

Deleted todo item 3 at (885, 311) on .todo-list > li:nth-child(1) button
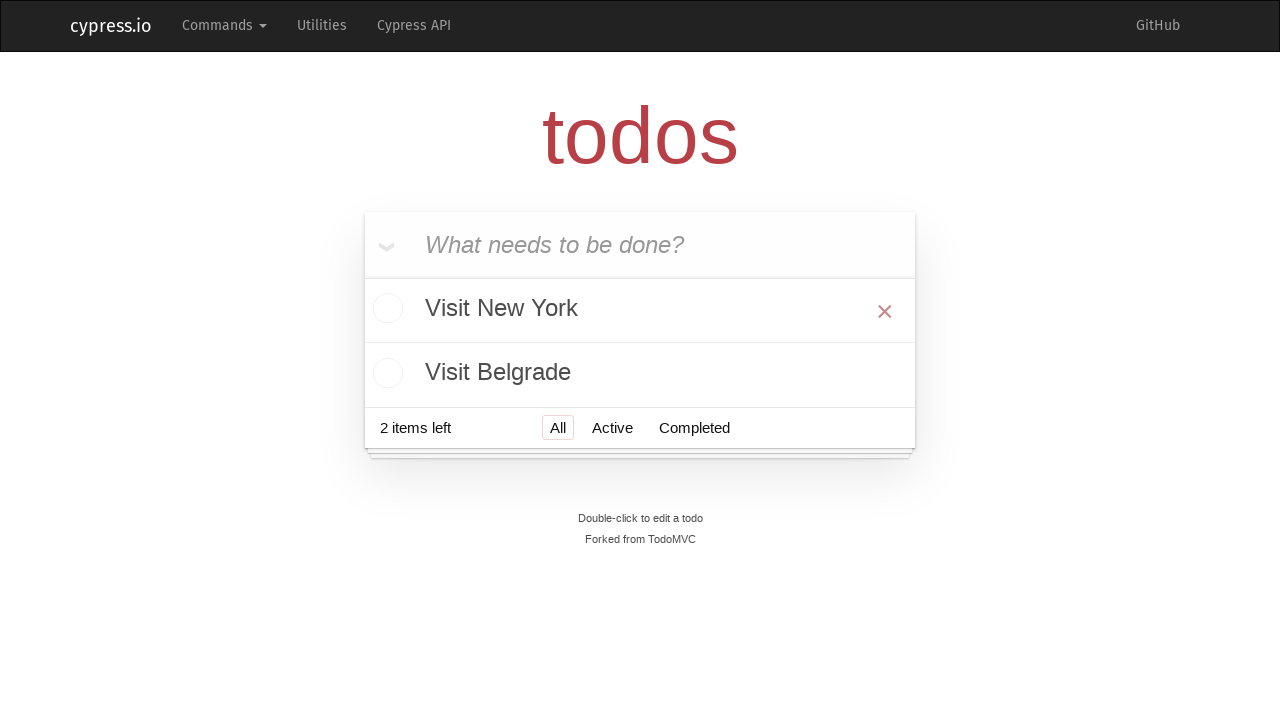

Hovered over remaining todo item 4 to reveal delete button at (640, 311) on .todo-list > li:nth-child(1)
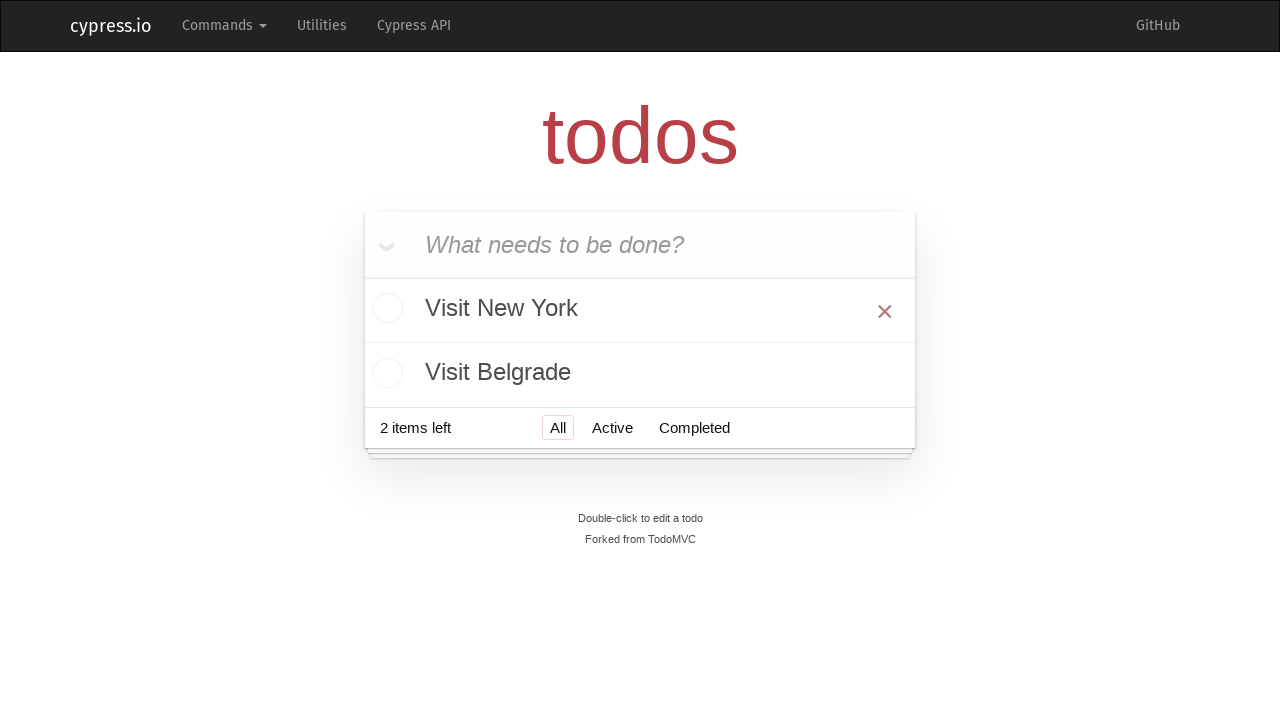

Deleted todo item 4 at (885, 311) on .todo-list > li:nth-child(1) button
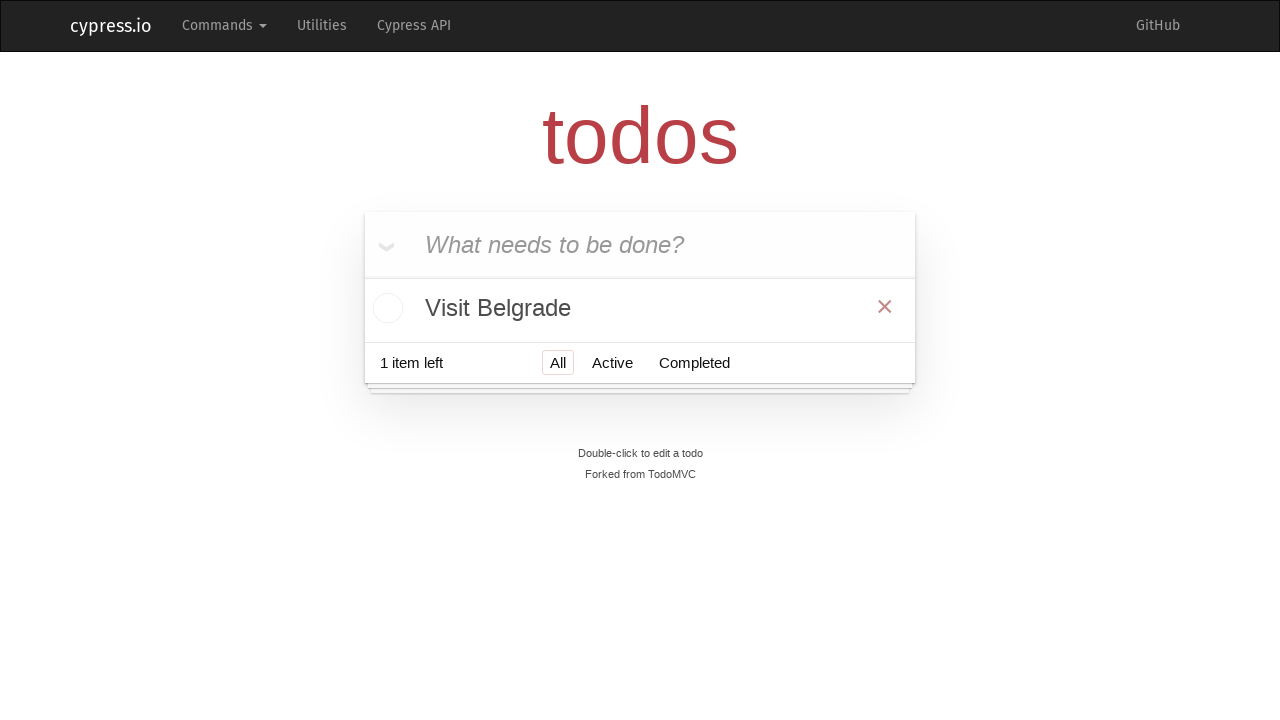

Hovered over remaining todo item 5 to reveal delete button at (640, 308) on .todo-list > li:nth-child(1)
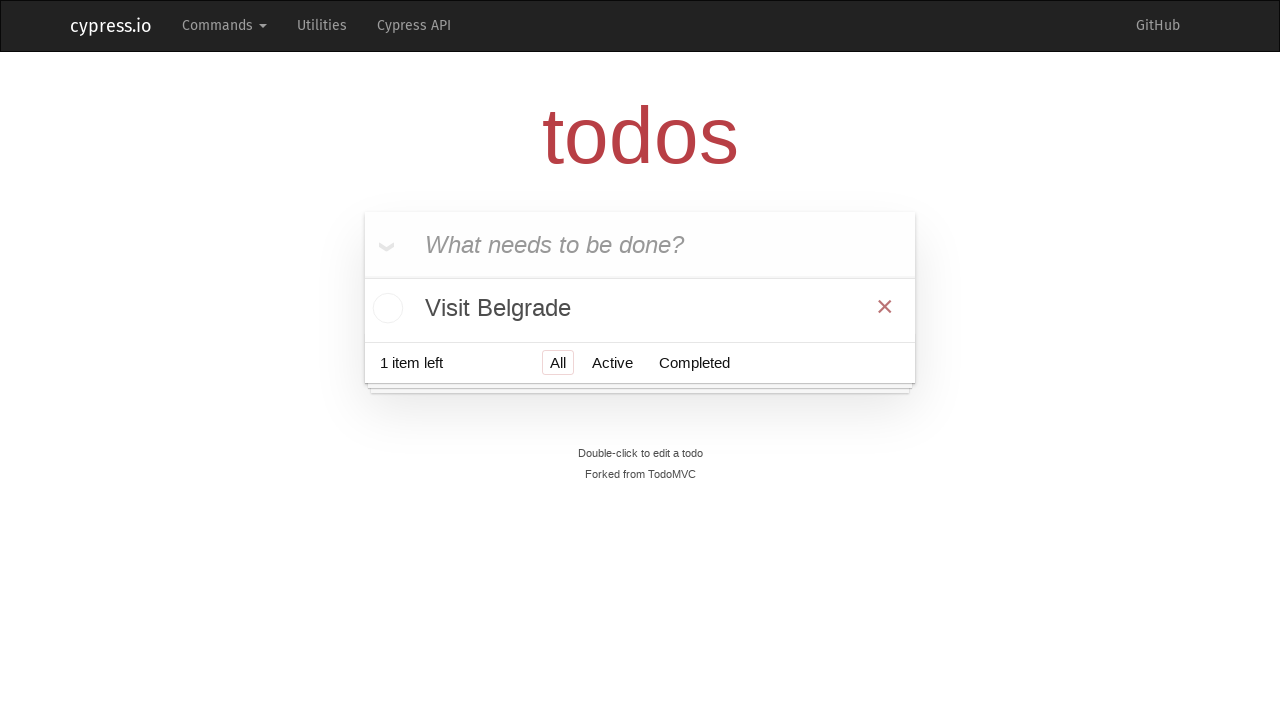

Deleted todo item 5 at (885, 306) on .todo-list > li:nth-child(1) button
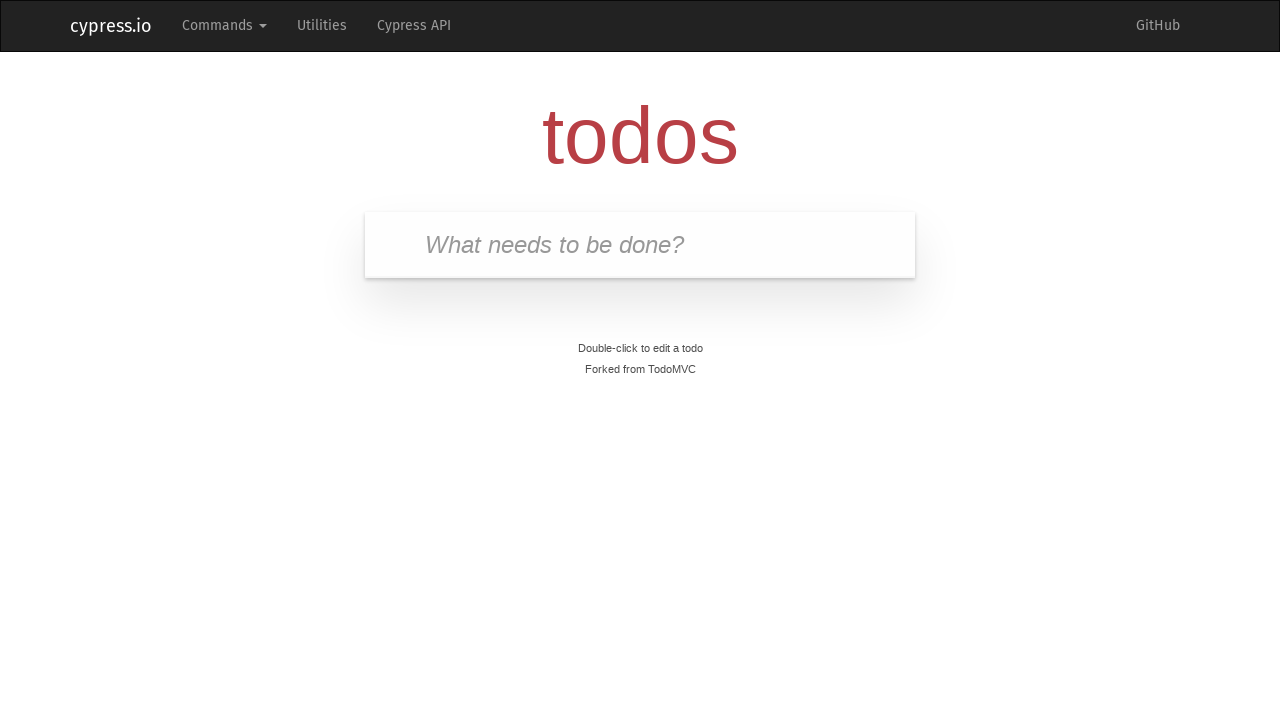

Verified that all todo items have been deleted and the list is empty
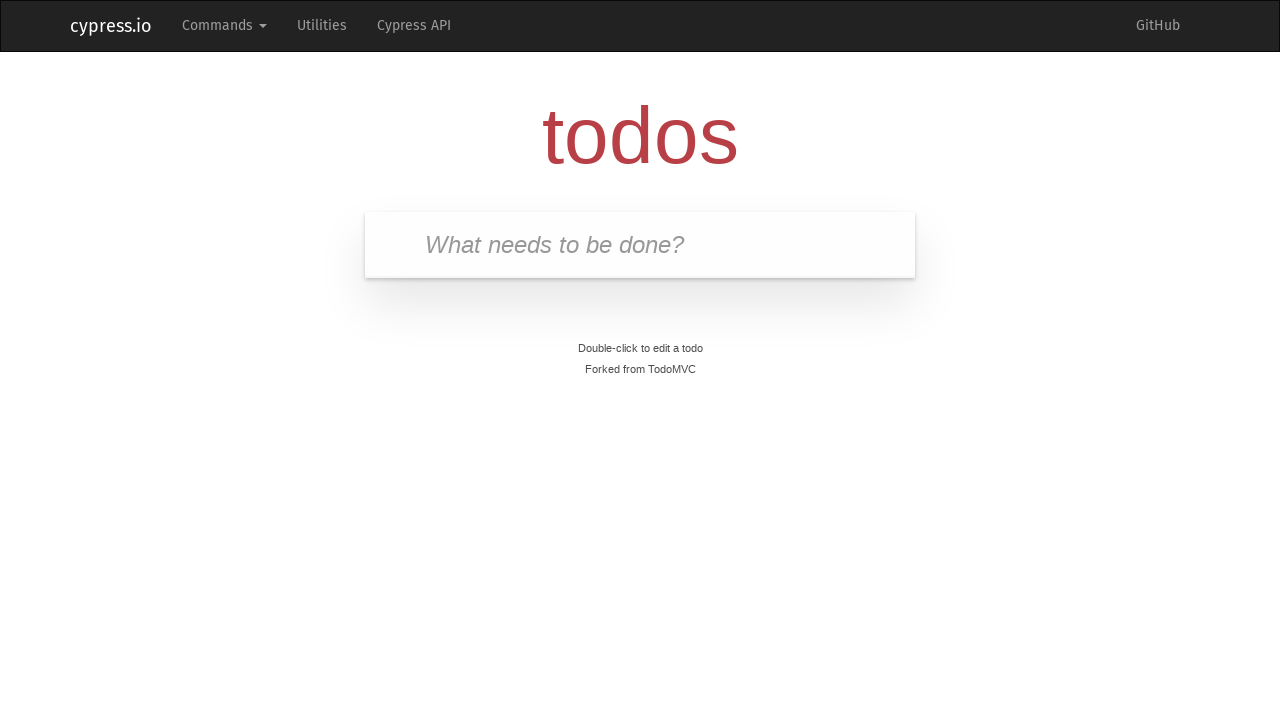

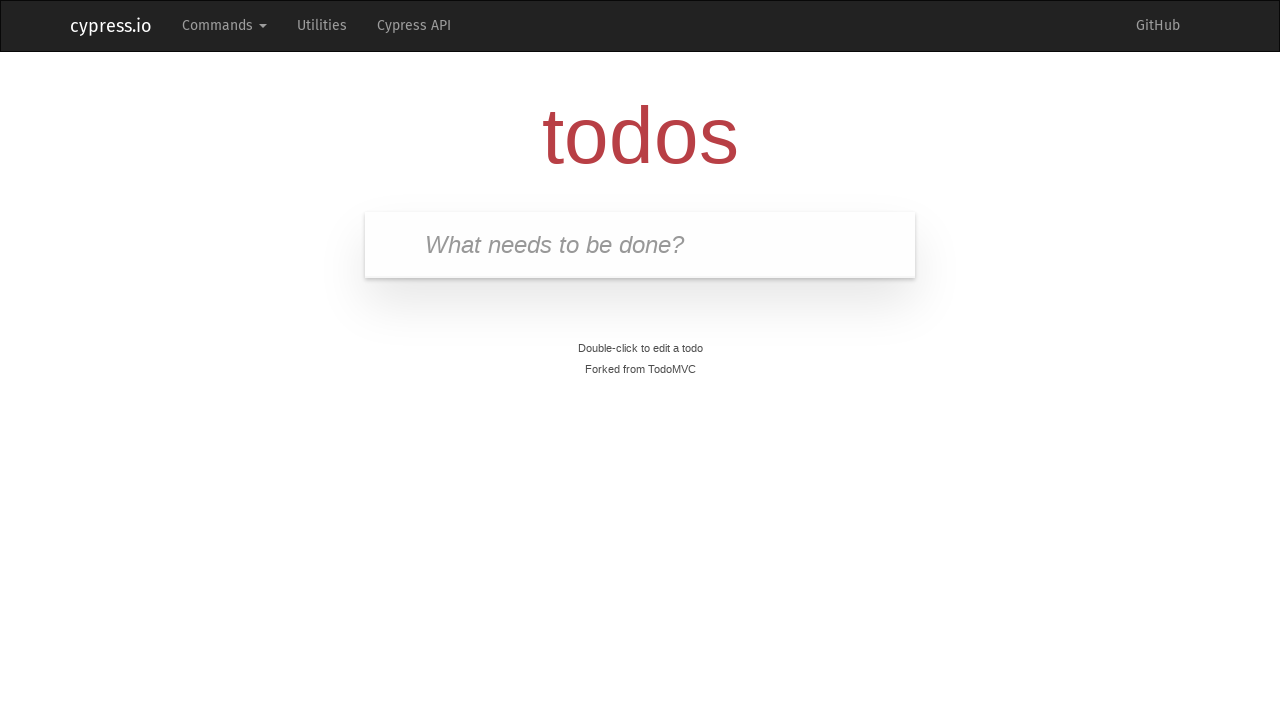